Tests the automation practice form by filling in personal details (first name, last name, email, gender, phone number), selecting a date of birth using a calendar picker, and entering an address.

Starting URL: https://demoqa.com/automation-practice-form

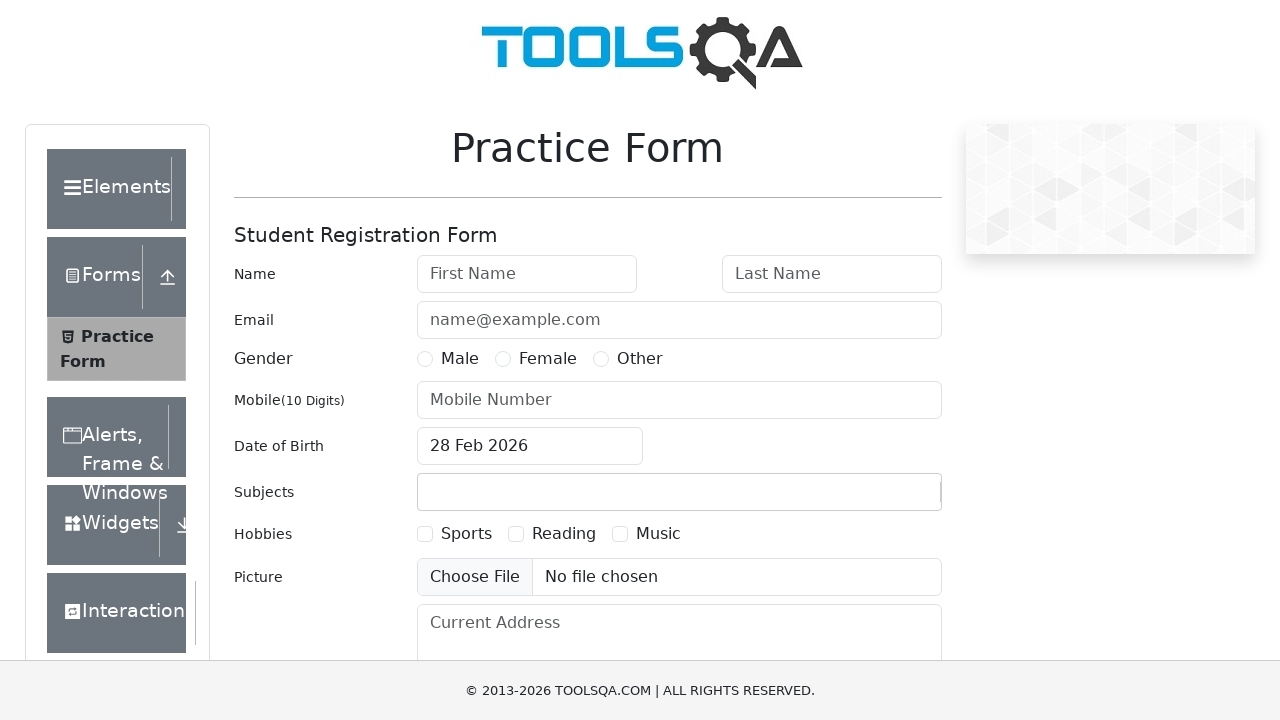

Filled first name field with 'venki' on #firstName
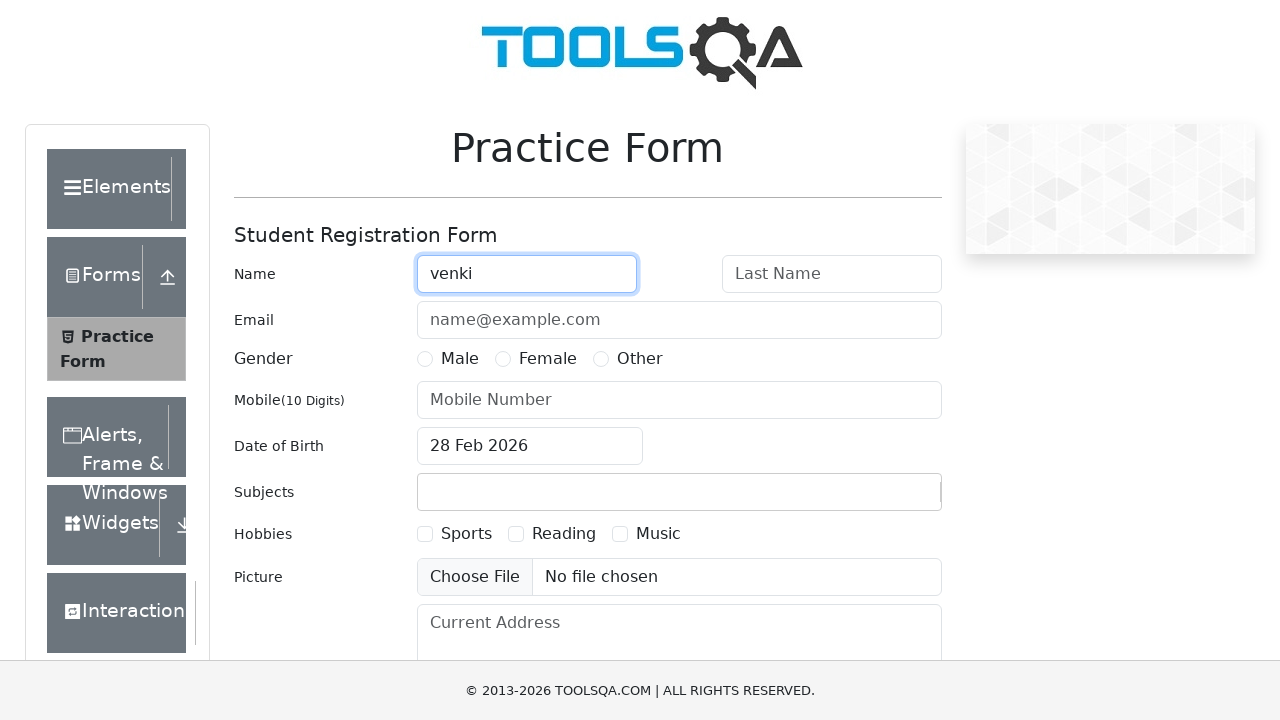

Filled last name field with 'reddy' on #lastName
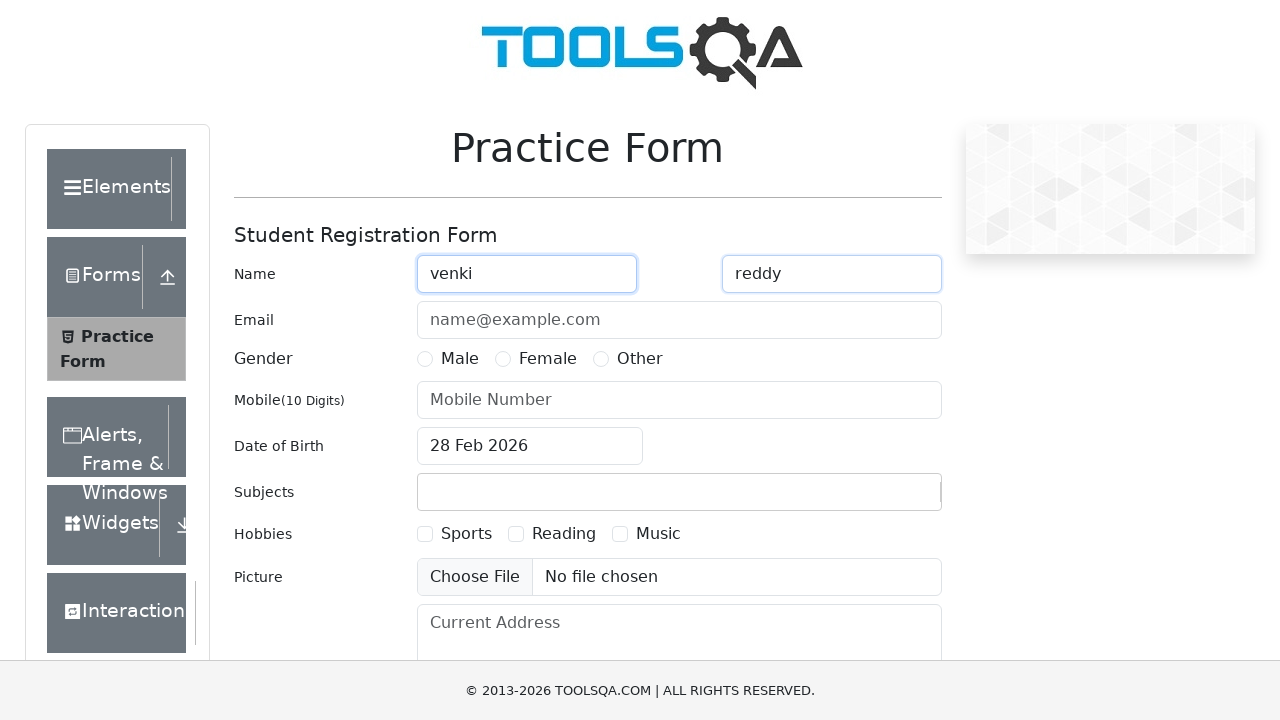

Filled email field with 'venki35@example.com' on #userEmail
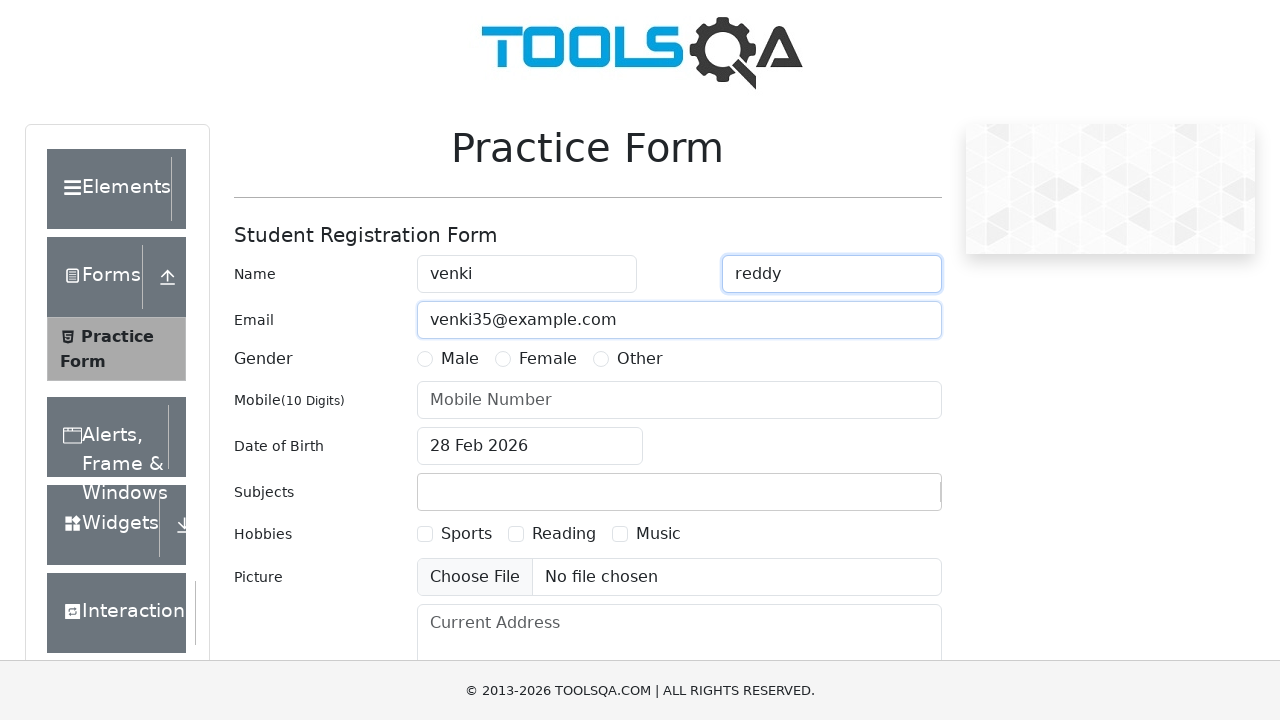

Selected Male gender option at (460, 359) on label:has-text('Male')
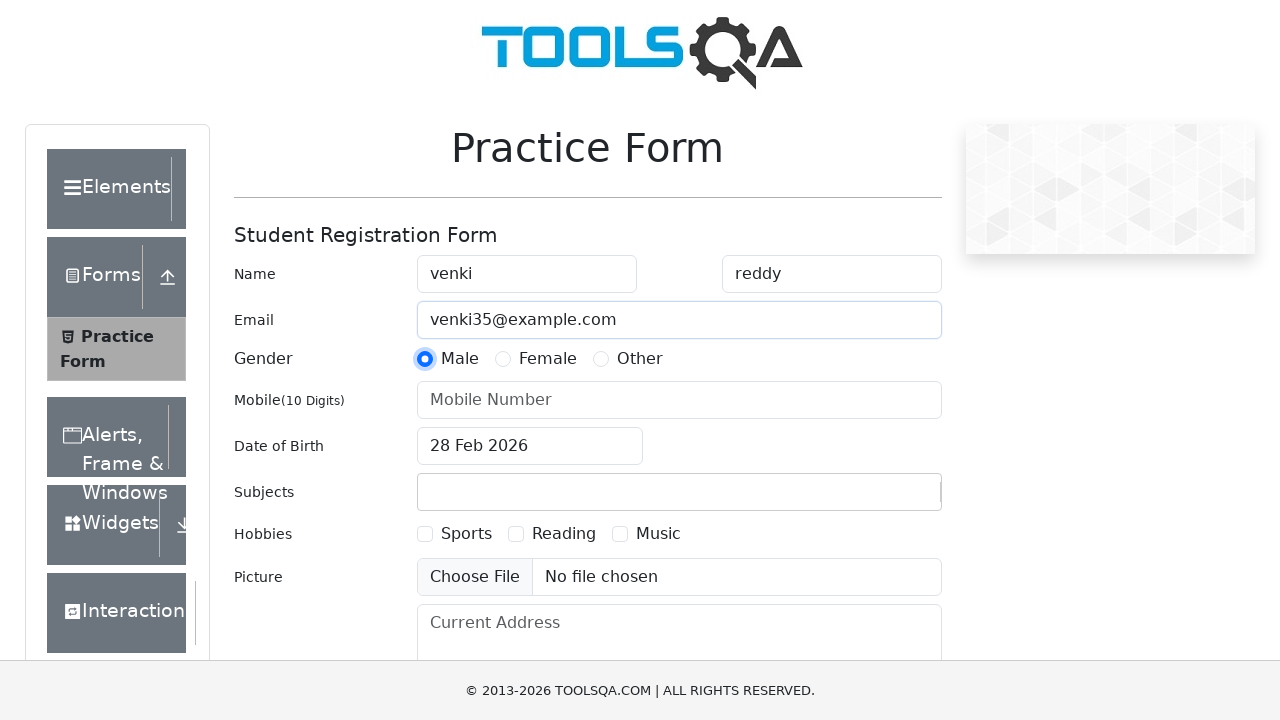

Filled phone number field with '7780401477' on #userNumber
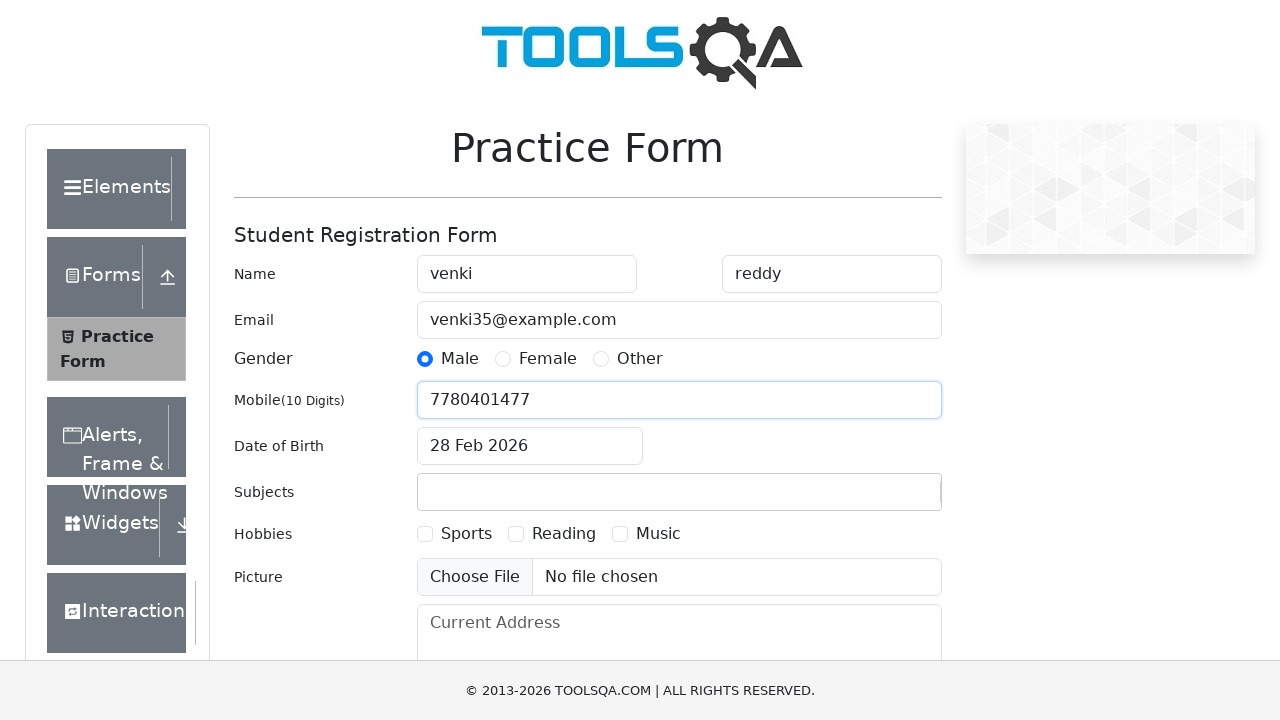

Clicked date of birth input to open calendar picker at (530, 446) on #dateOfBirthInput
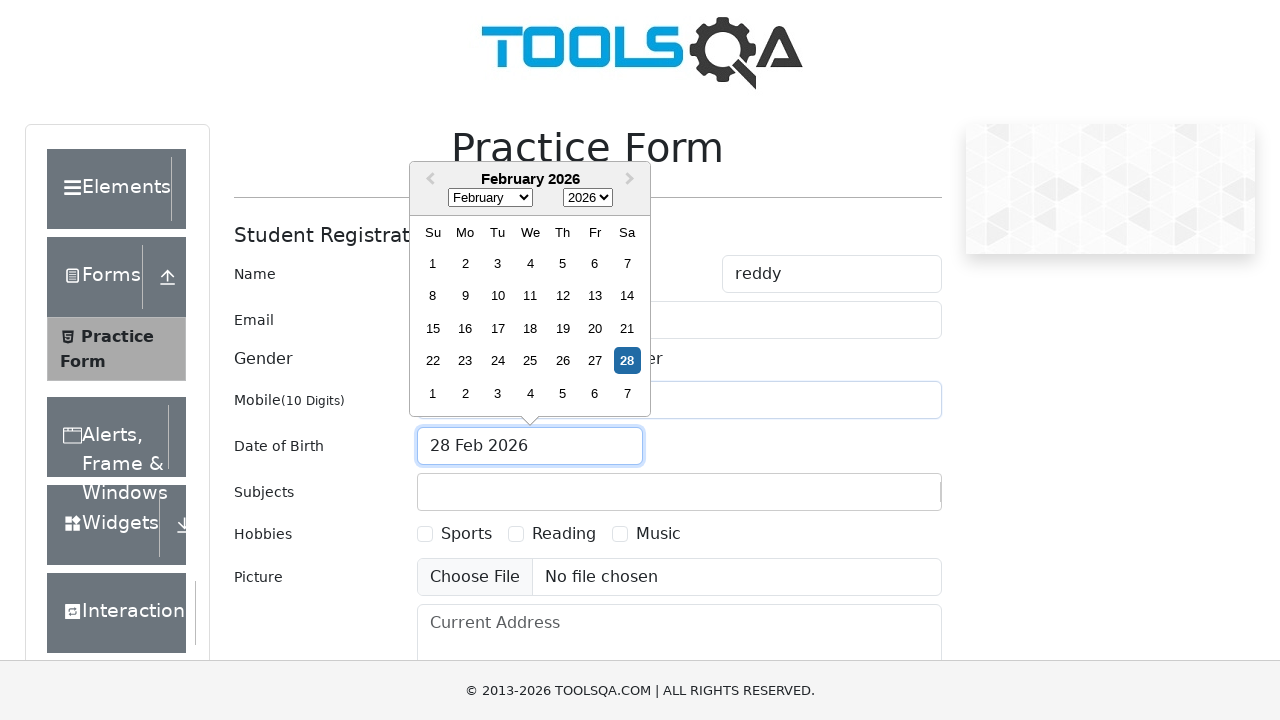

Selected September (month 8) in calendar picker on .react-datepicker__month-select
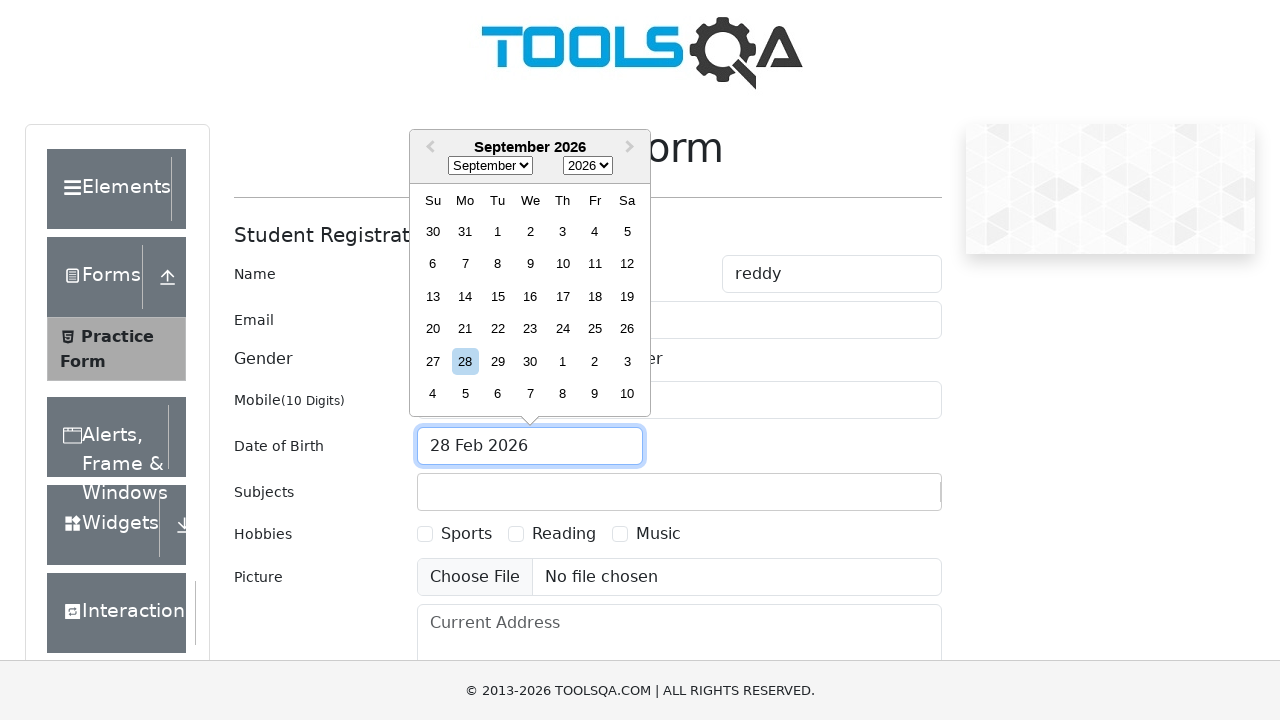

Selected year 1995 in calendar picker on .react-datepicker__year-select
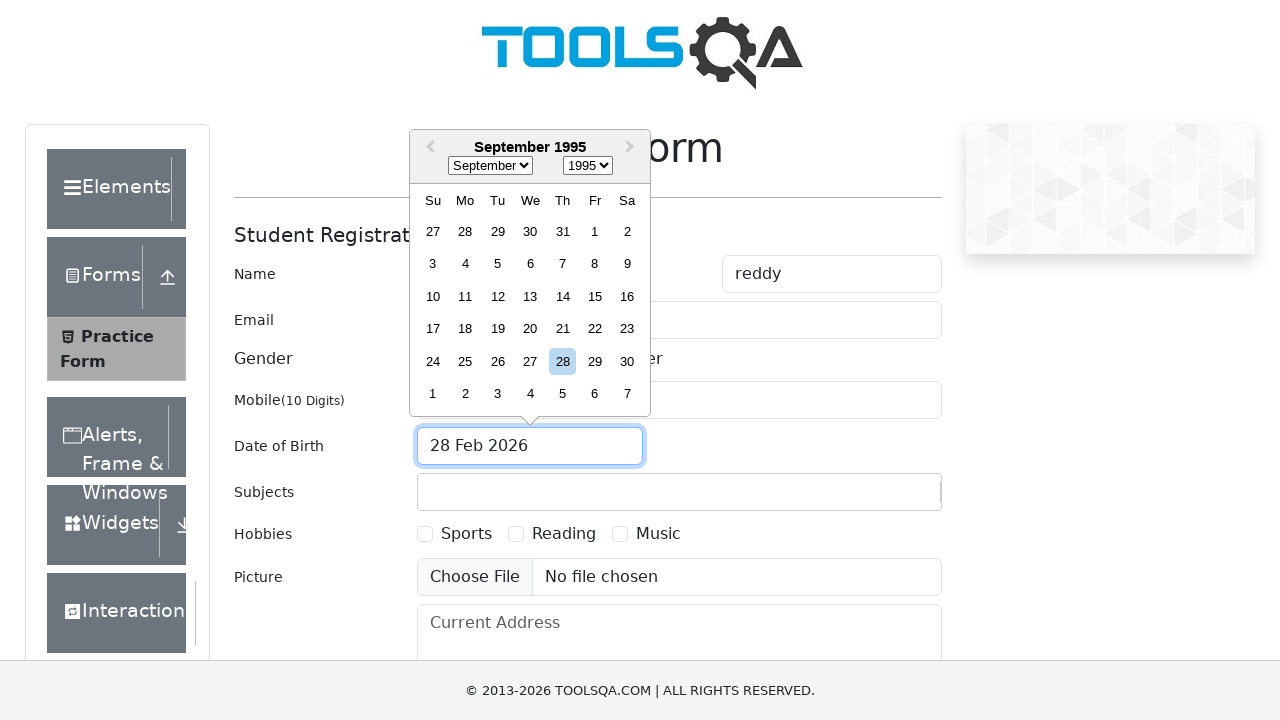

Selected day 1 in September 1995 calendar at (595, 231) on .react-datepicker__day--001:not(.react-datepicker__day--outside-month)
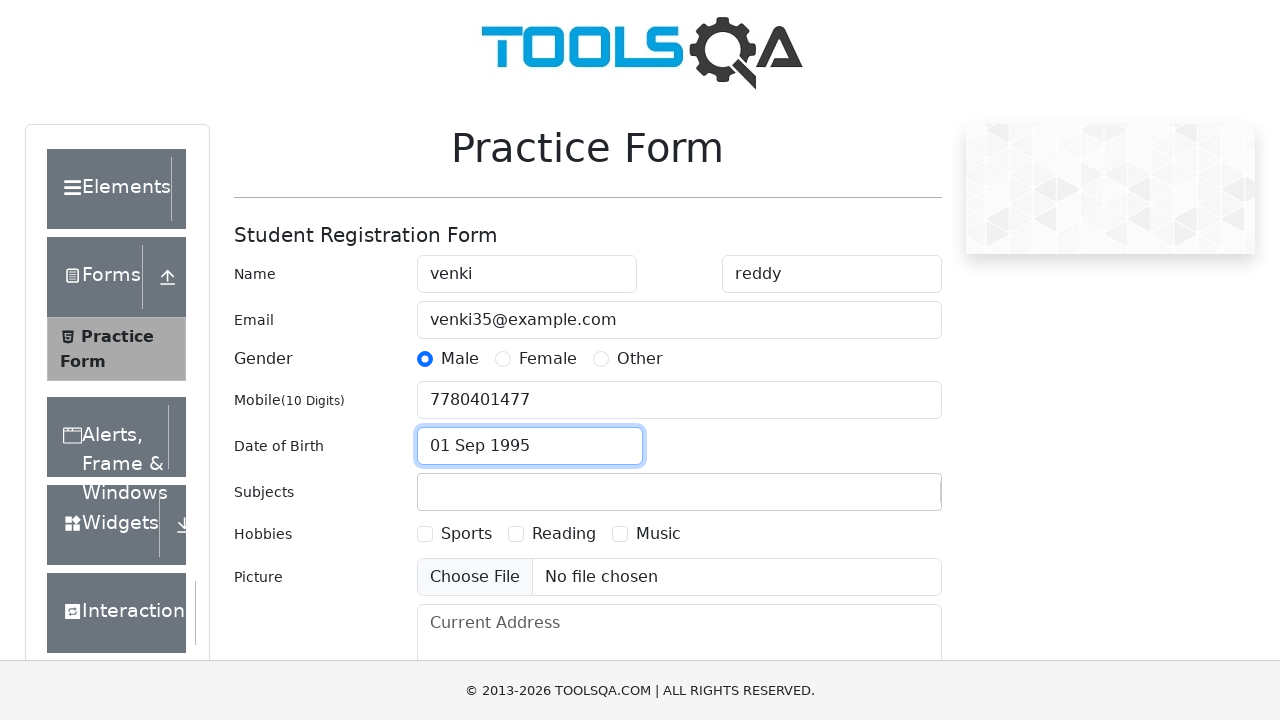

Filled current address field with 'Telugu' on textarea#currentAddress
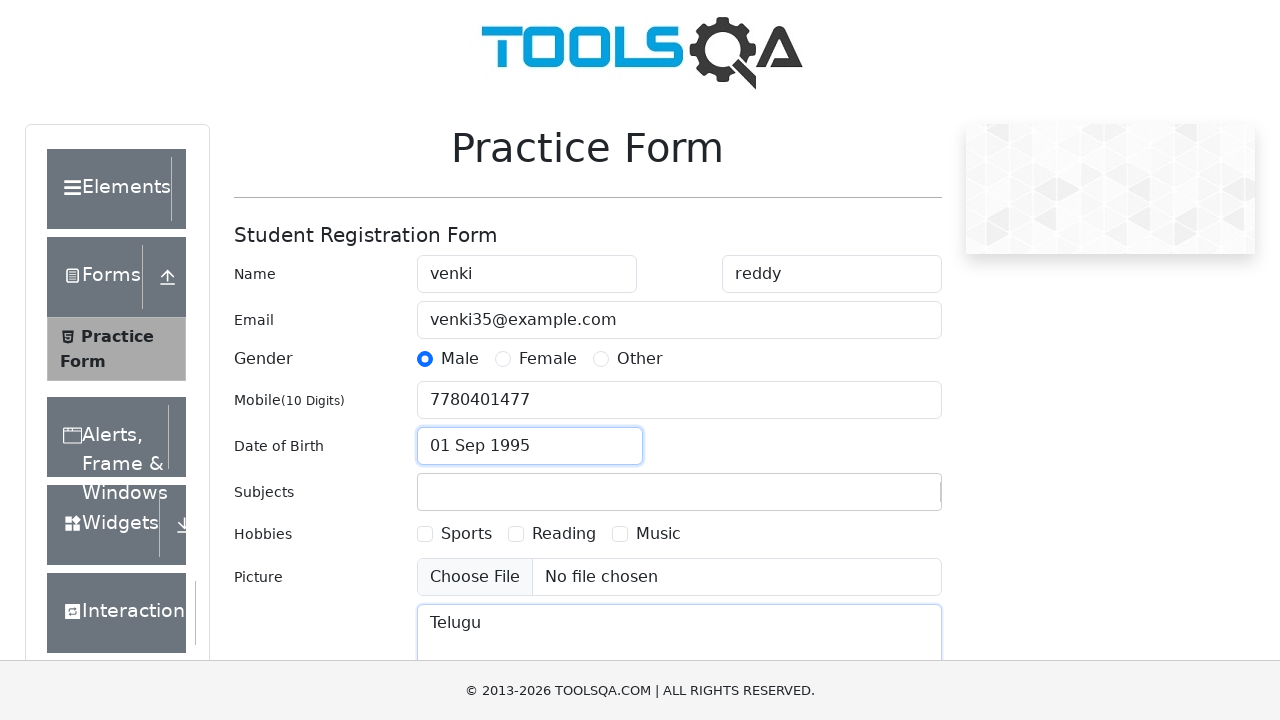

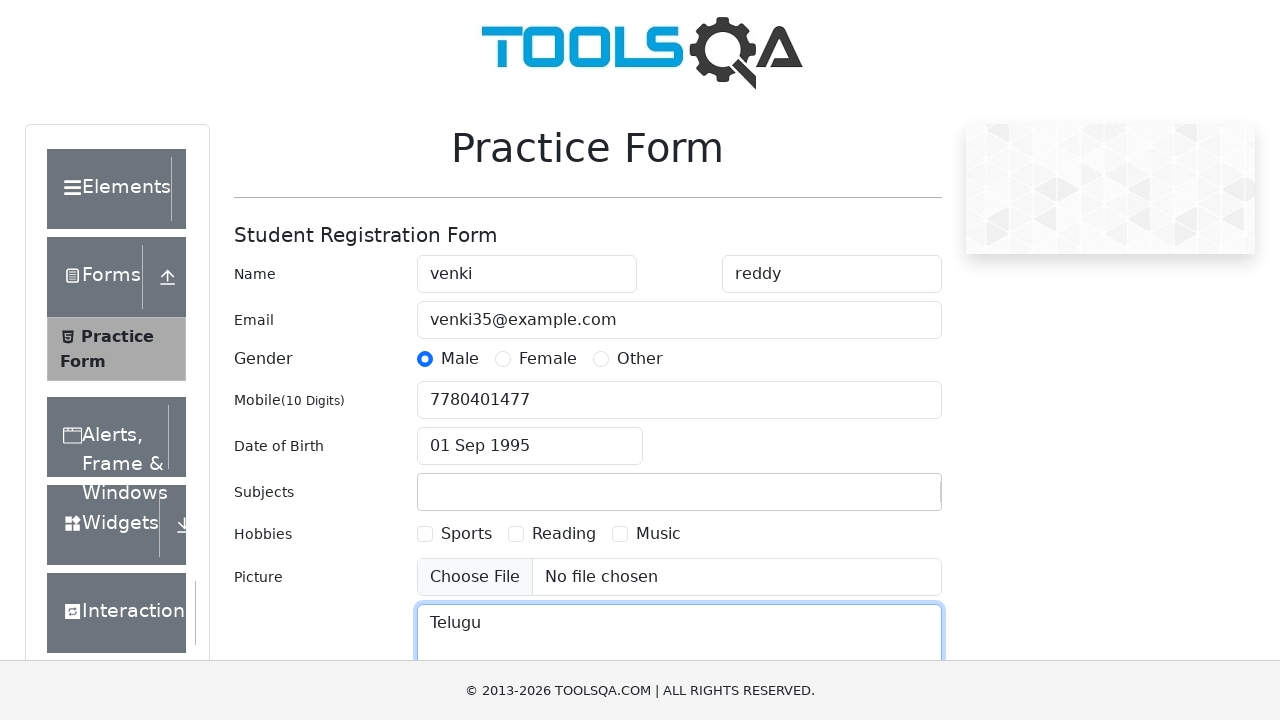